Tests JavaScript info alert by clicking a button to trigger the alert, verifying its text, and accepting it

Starting URL: https://the-internet.herokuapp.com/javascript_alerts

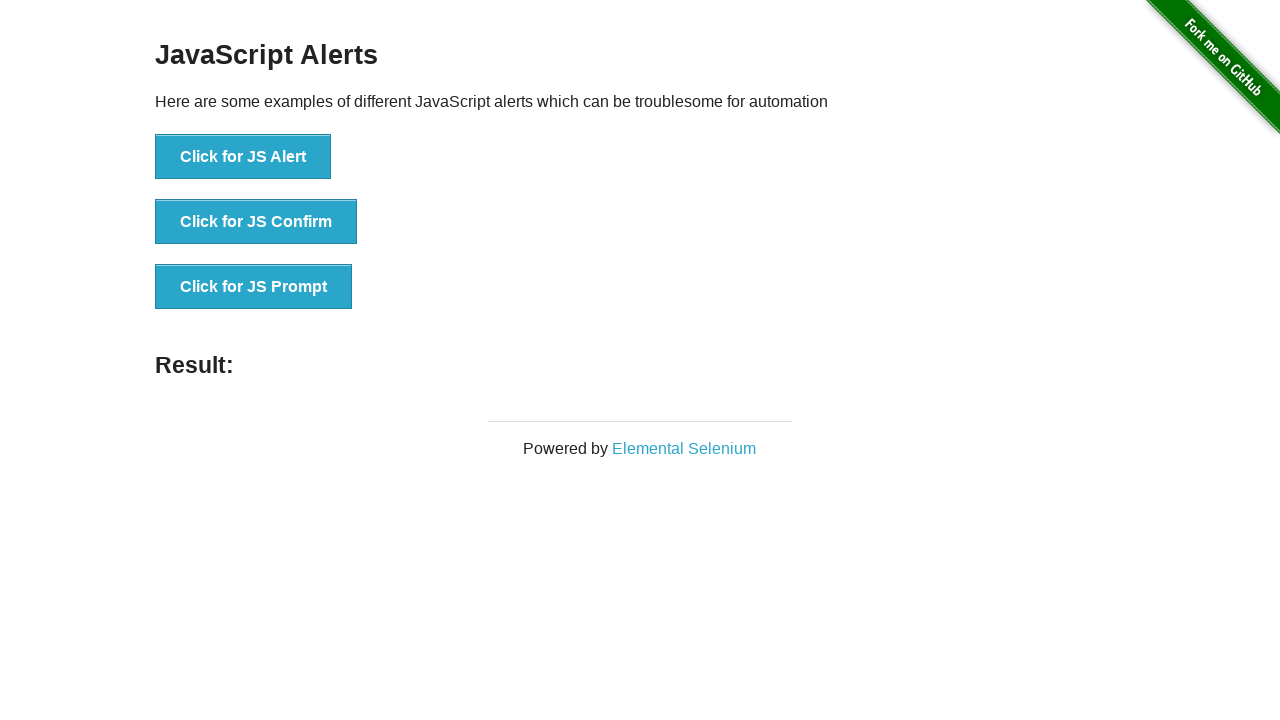

Navigated to JavaScript alerts test page
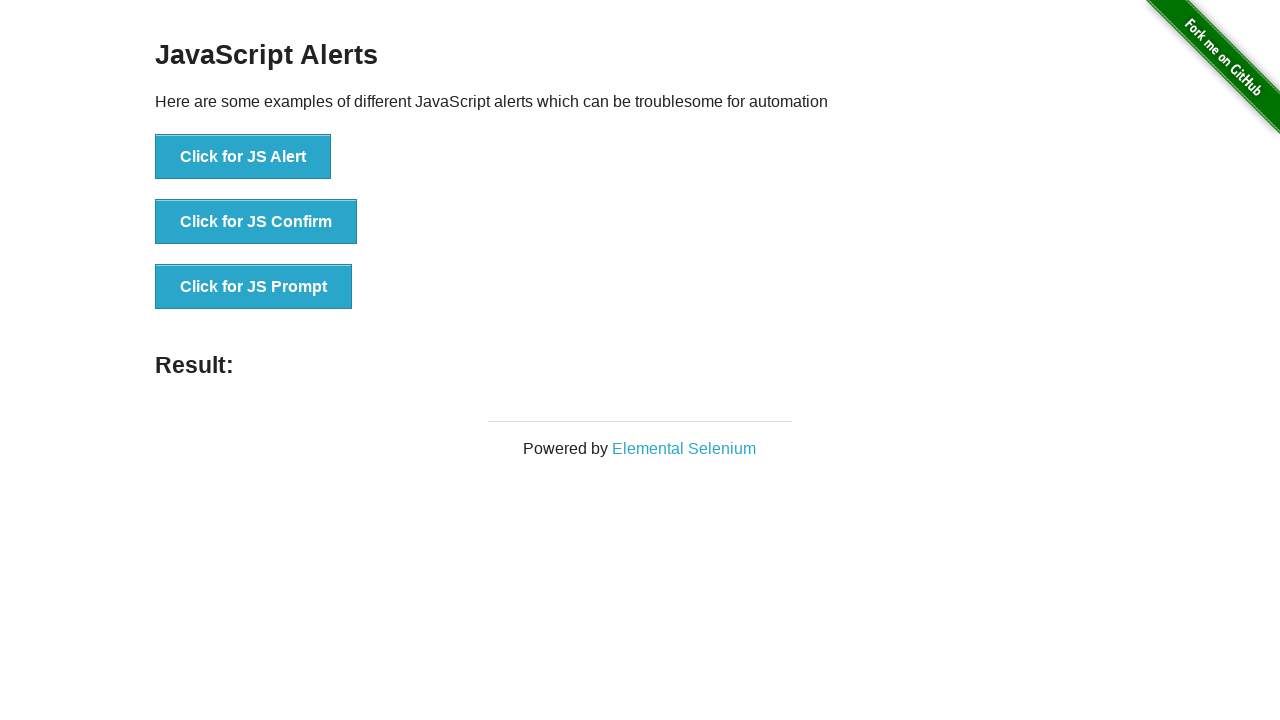

Clicked button to trigger info alert at (243, 157) on button[onclick='jsAlert()']
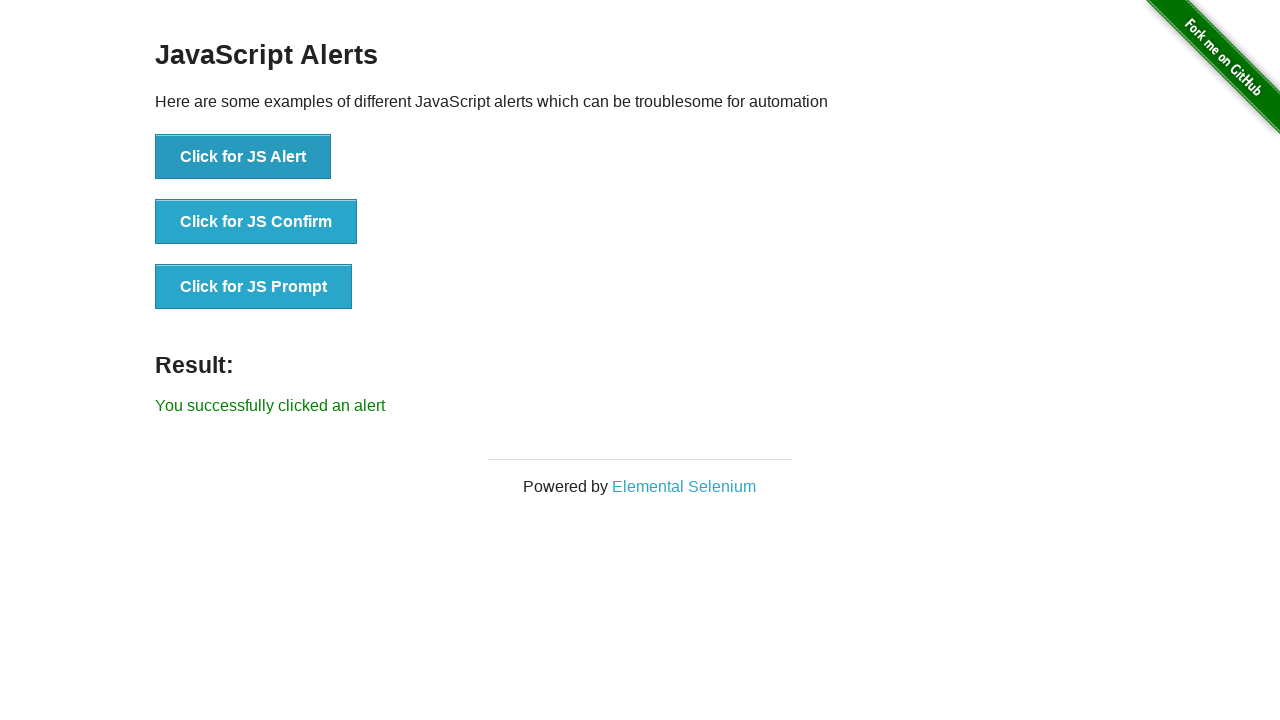

Set up dialog handler to accept alert
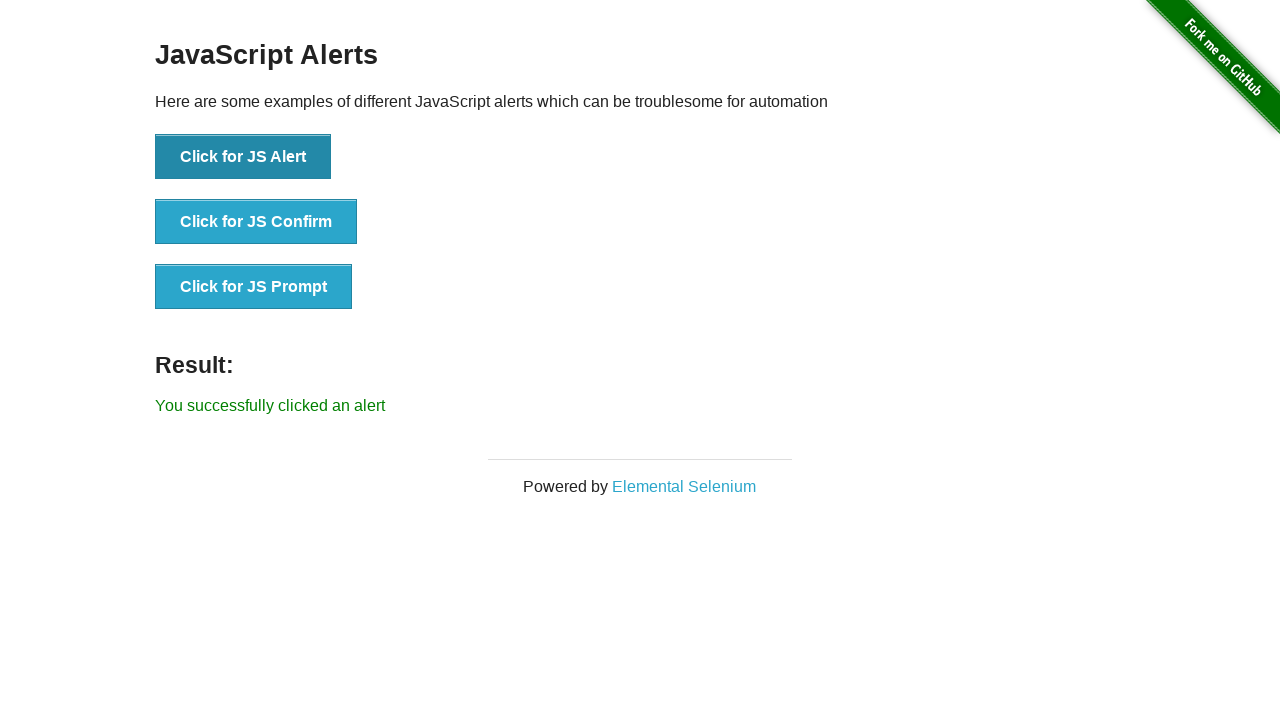

Waited for alert to be processed
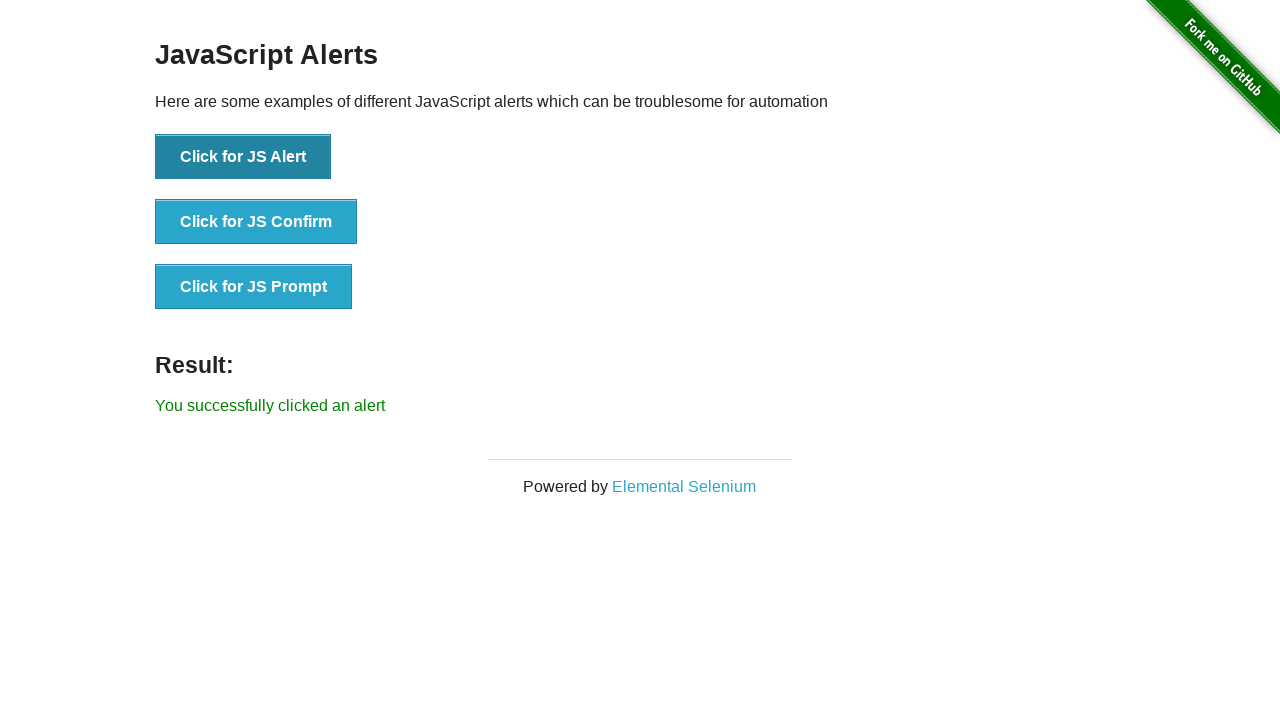

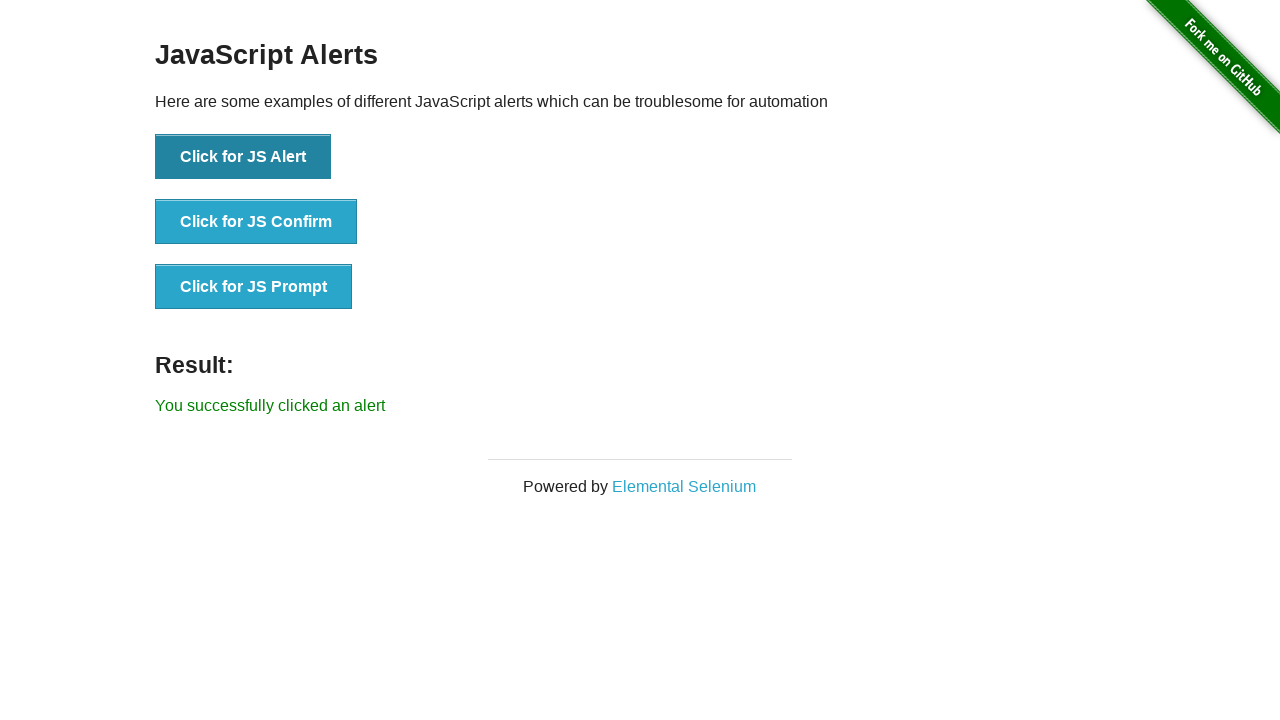